Navigates to the OrangeHRM demo login page and clicks on the "OrangeHRM, Inc" link in the footer, which likely opens the company website.

Starting URL: https://opensource-demo.orangehrmlive.com/web/index.php/auth/login

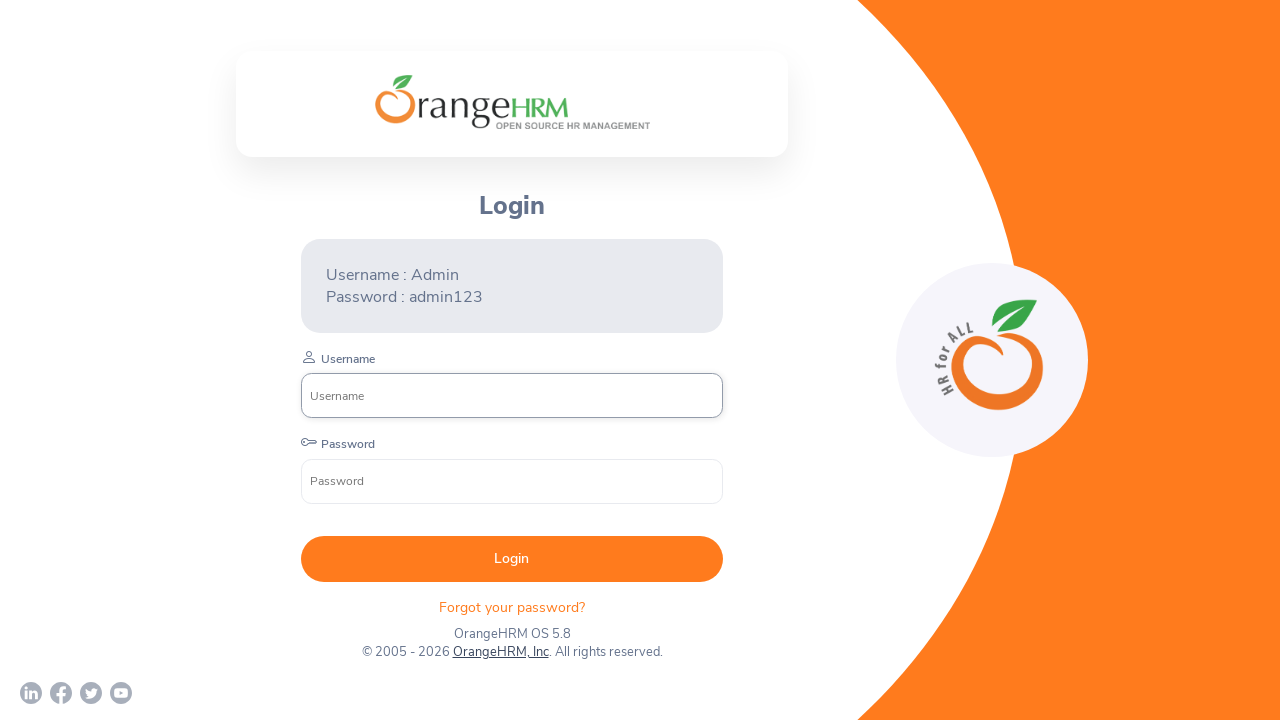

Waited for page to reach networkidle state on OrangeHRM login page
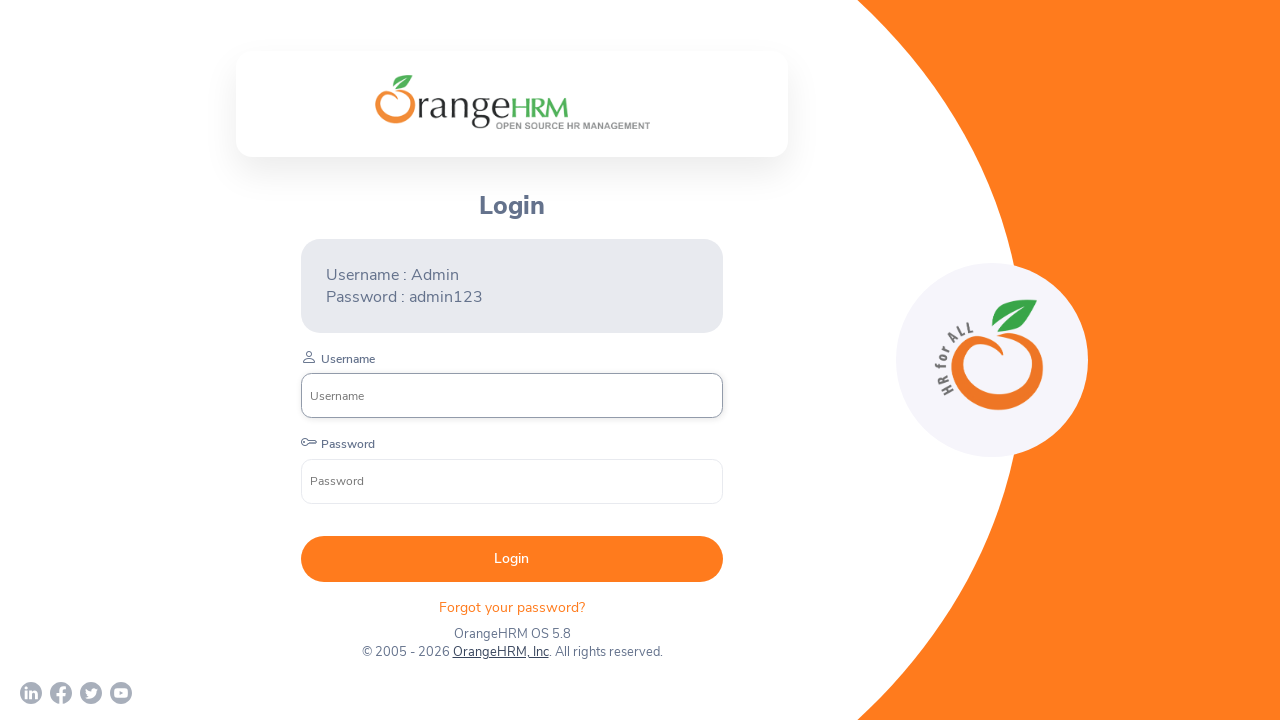

Clicked on 'OrangeHRM, Inc' link in footer to open company website at (500, 652) on text=OrangeHRM, Inc
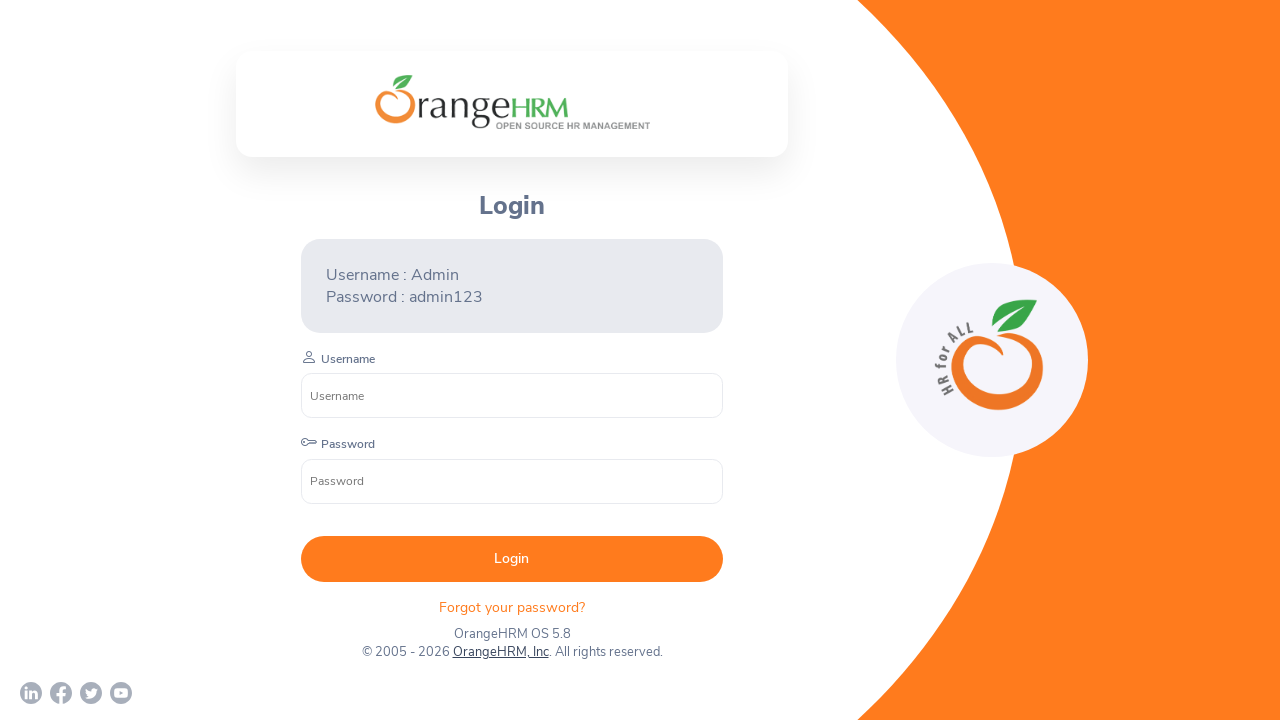

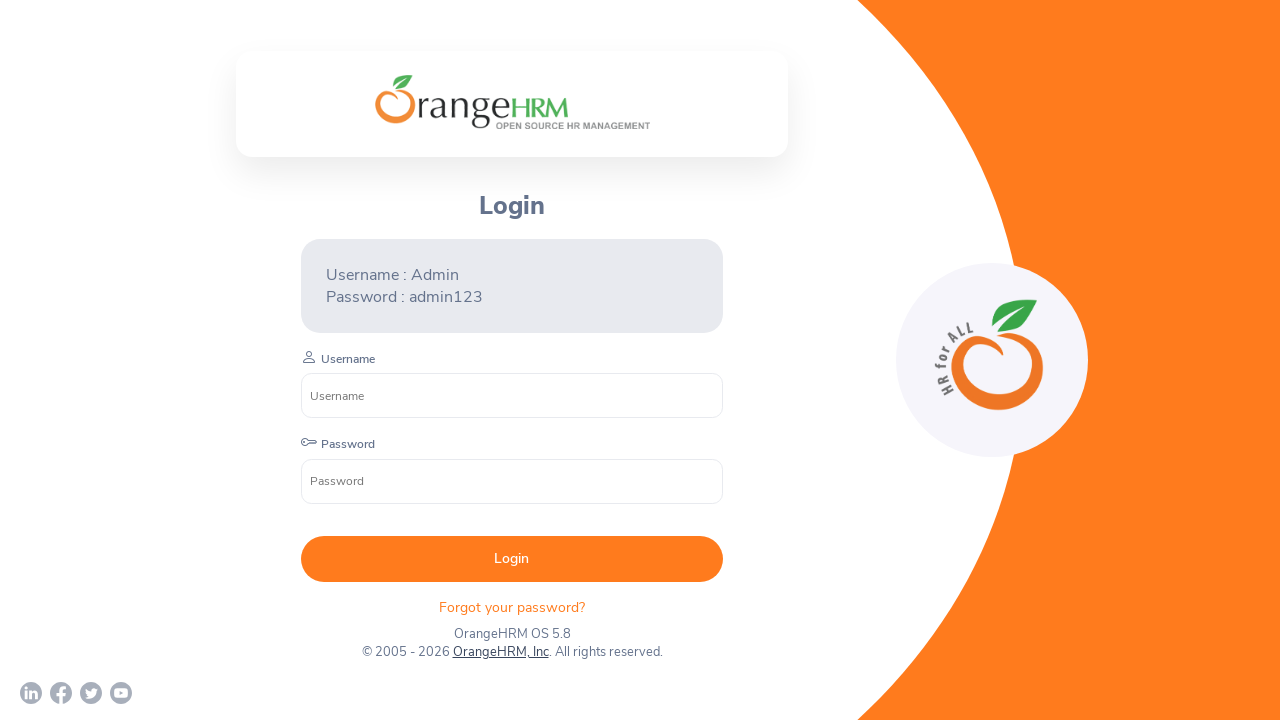